Tests the contact form submission functionality by filling out and submitting a contact message

Starting URL: https://www.demoblaze.com/index.html

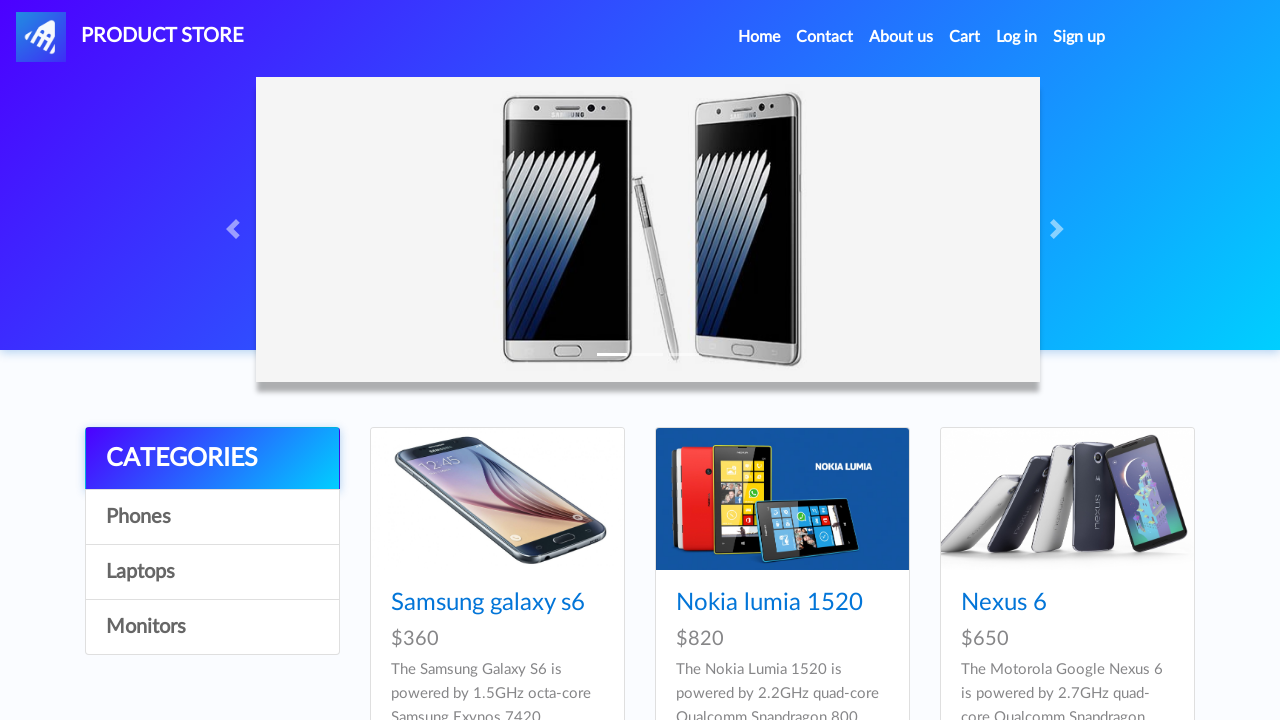

Clicked on Contact link in navigation menu at (825, 37) on nav.navbar.navbar-toggleable-md.bg-inverse:nth-child(5) div.navbar-collapse ul.n
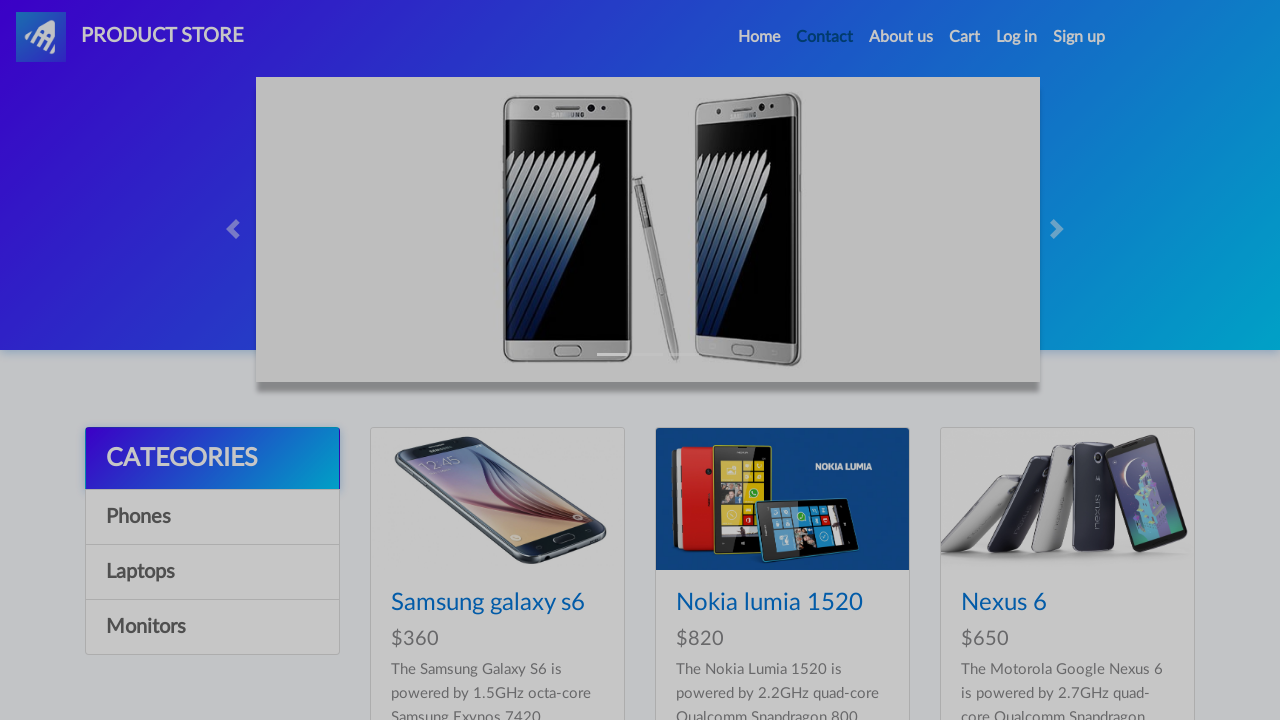

Contact modal appeared and is visible
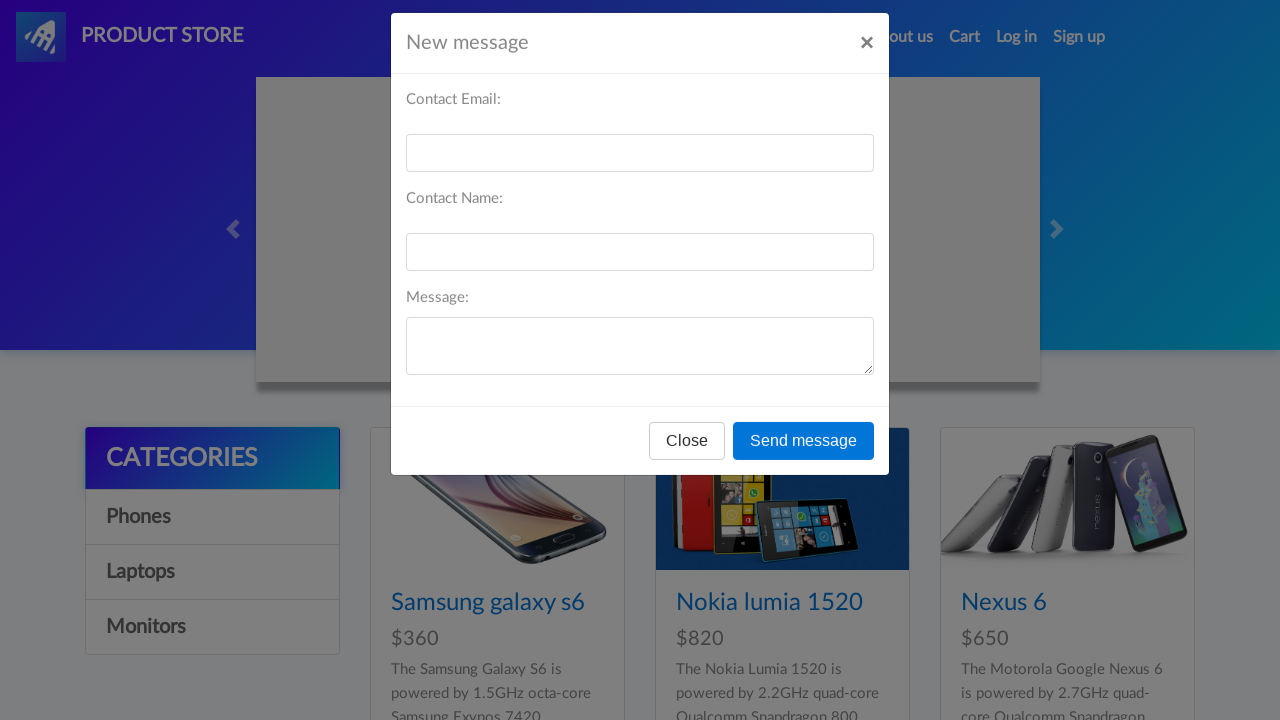

Filled contact email field with 'testuser789@example.com' on #recipient-email
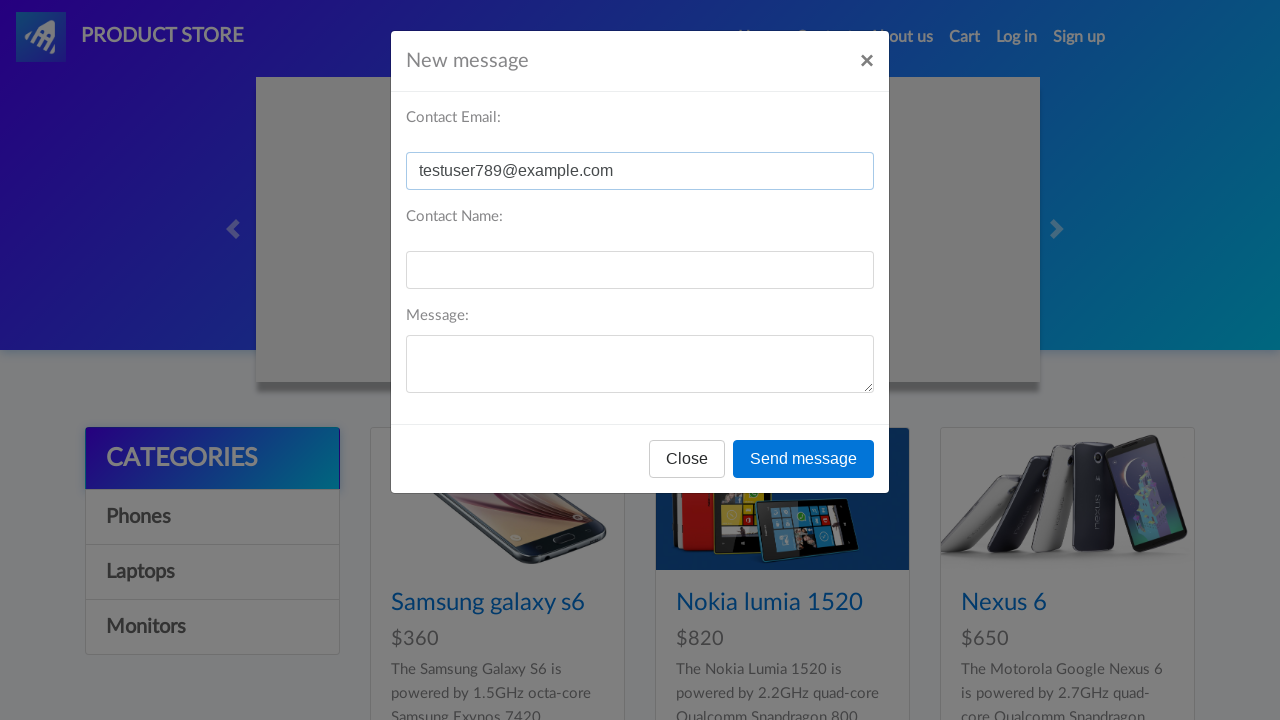

Filled contact name field with 'John Smith' on #recipient-name
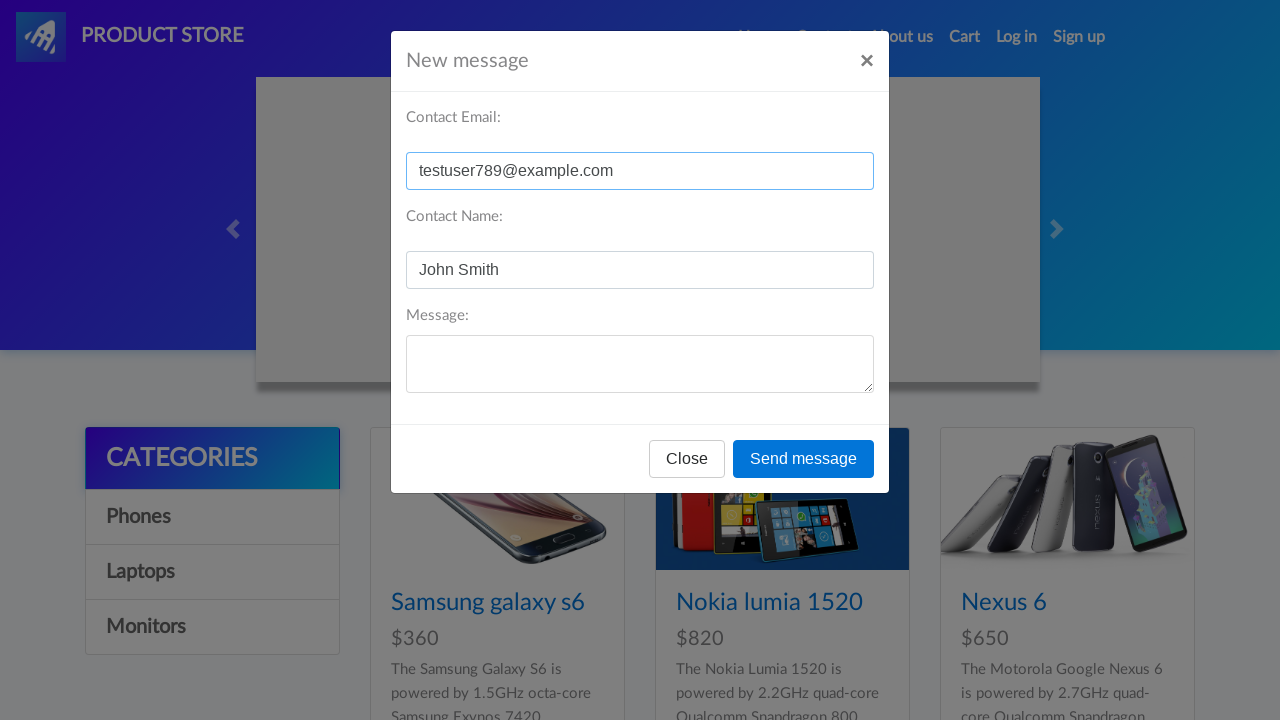

Filled message field with bulk pricing inquiry on #message-text
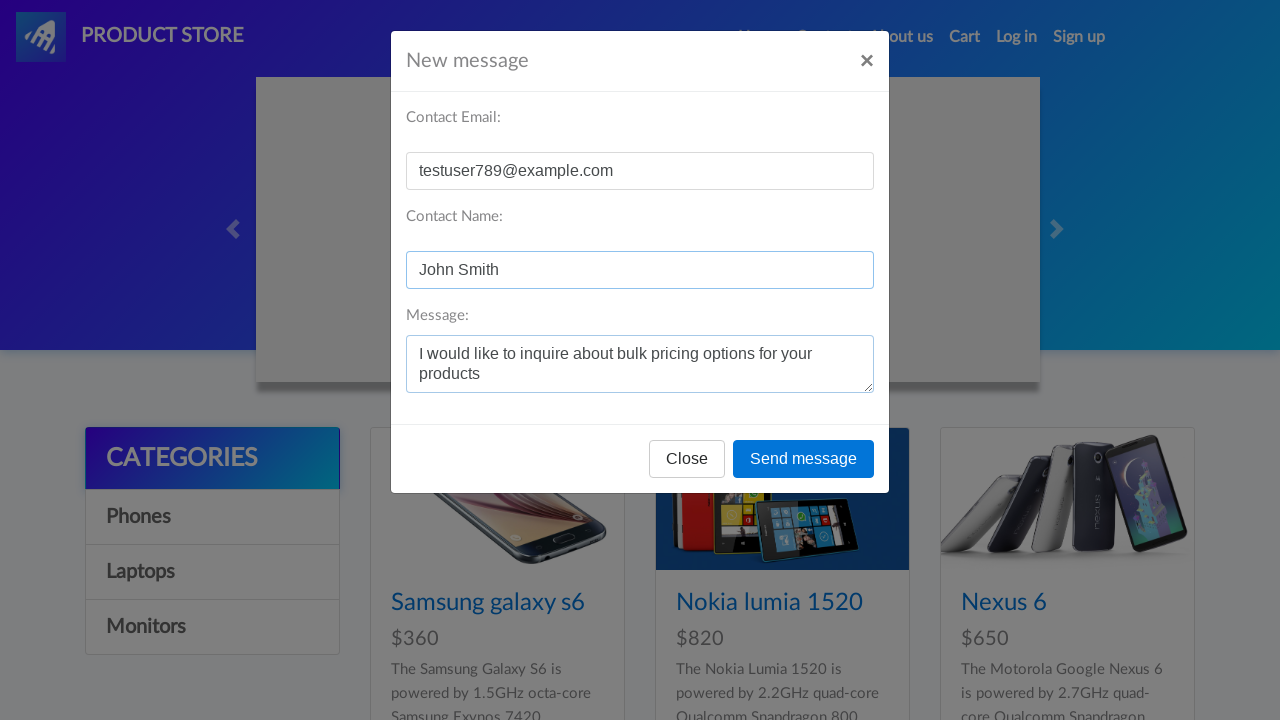

Clicked Submit button to send contact form at (804, 459) on body.modal-open:nth-child(2) div.modal.fade.show:nth-child(1) div.modal-dialog d
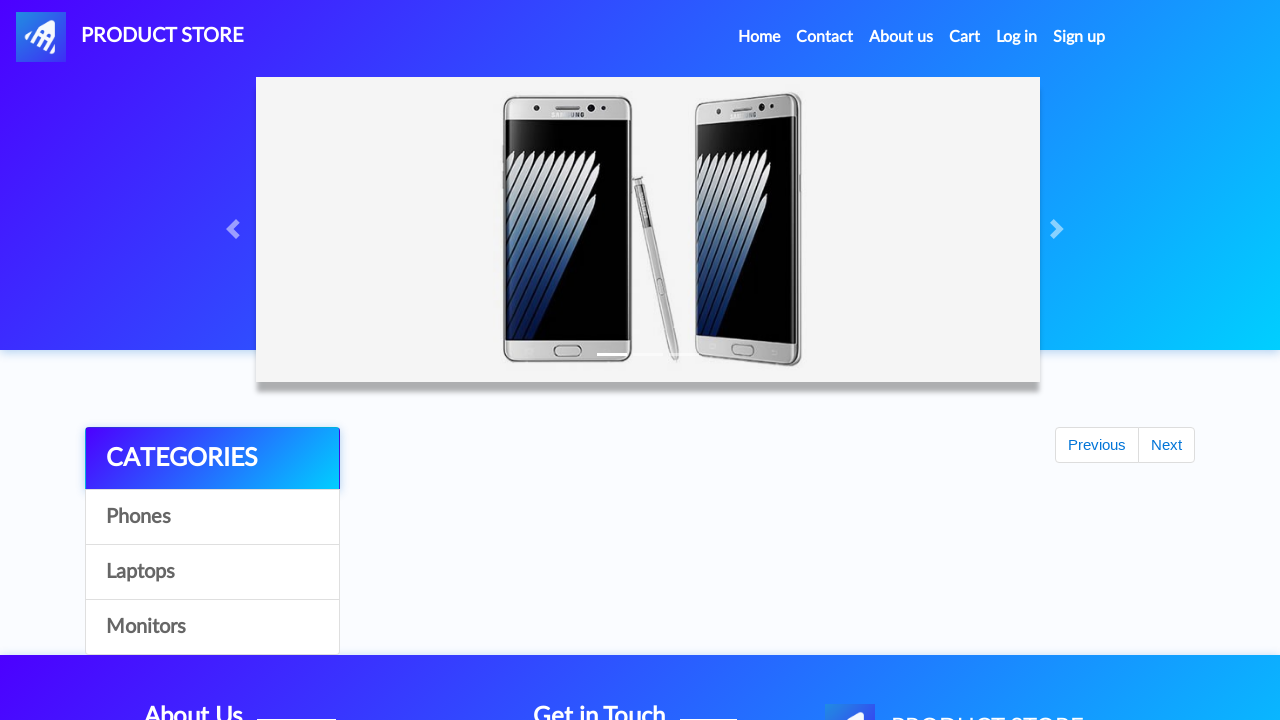

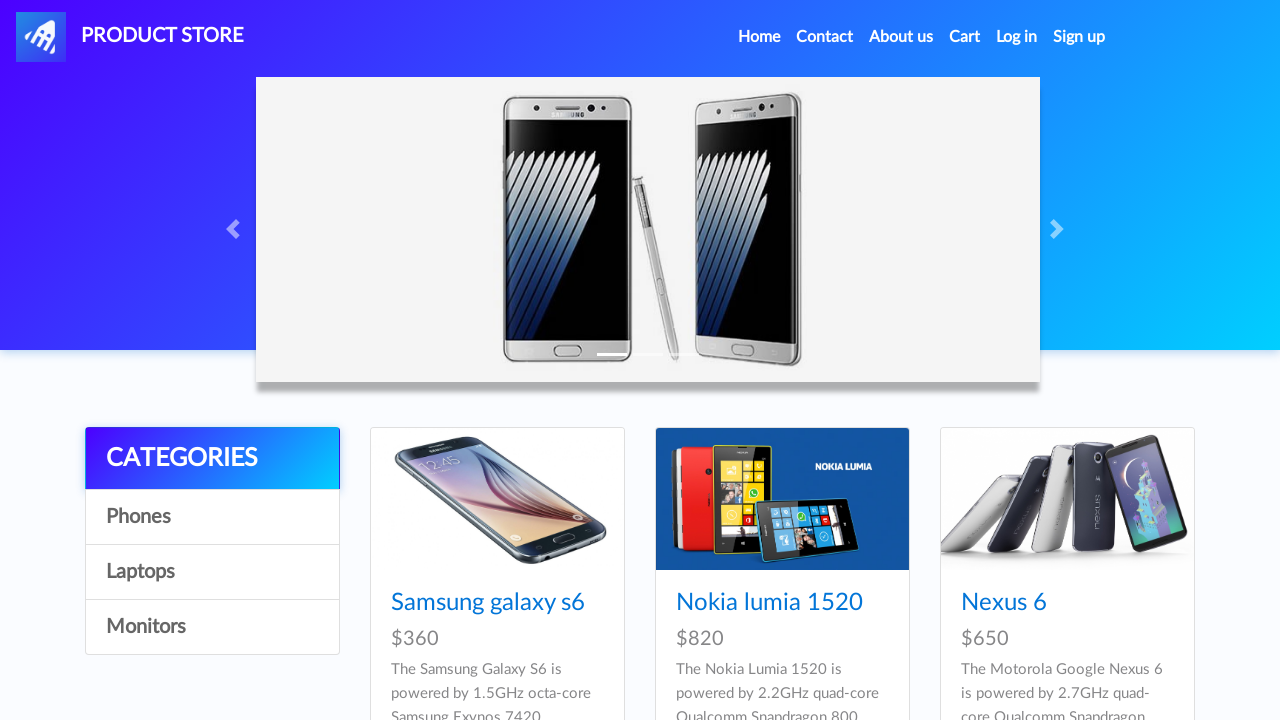